Opens a website, then opens a new browser window and navigates to BrowserStack homepage in that new window

Starting URL: https://advantageonlineshopping.com/#/

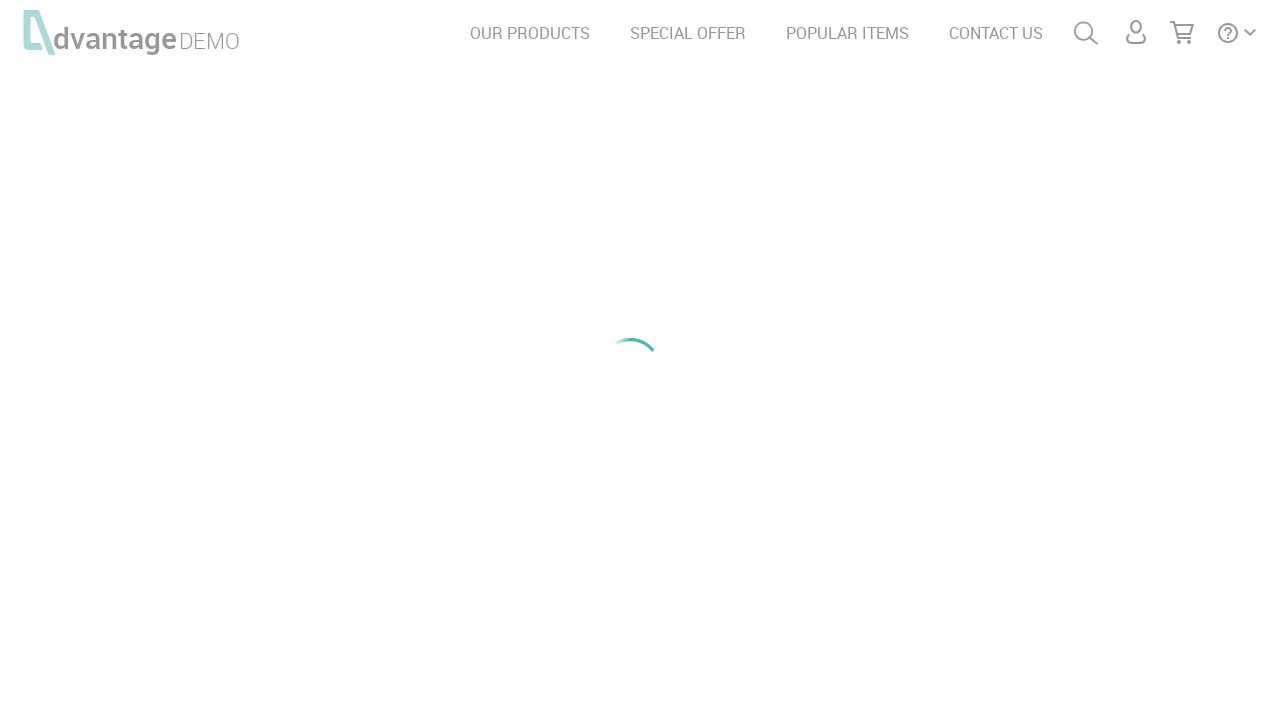

Opened a new browser window/tab
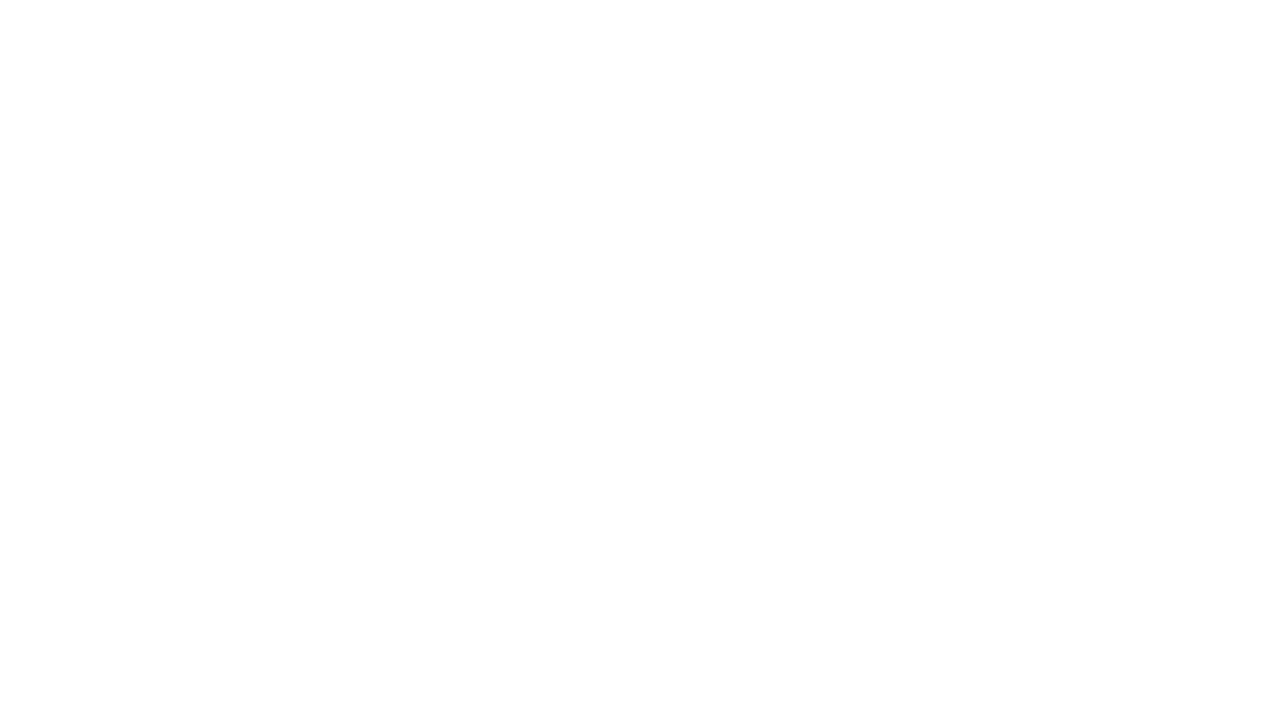

Navigated to BrowserStack homepage in the new window
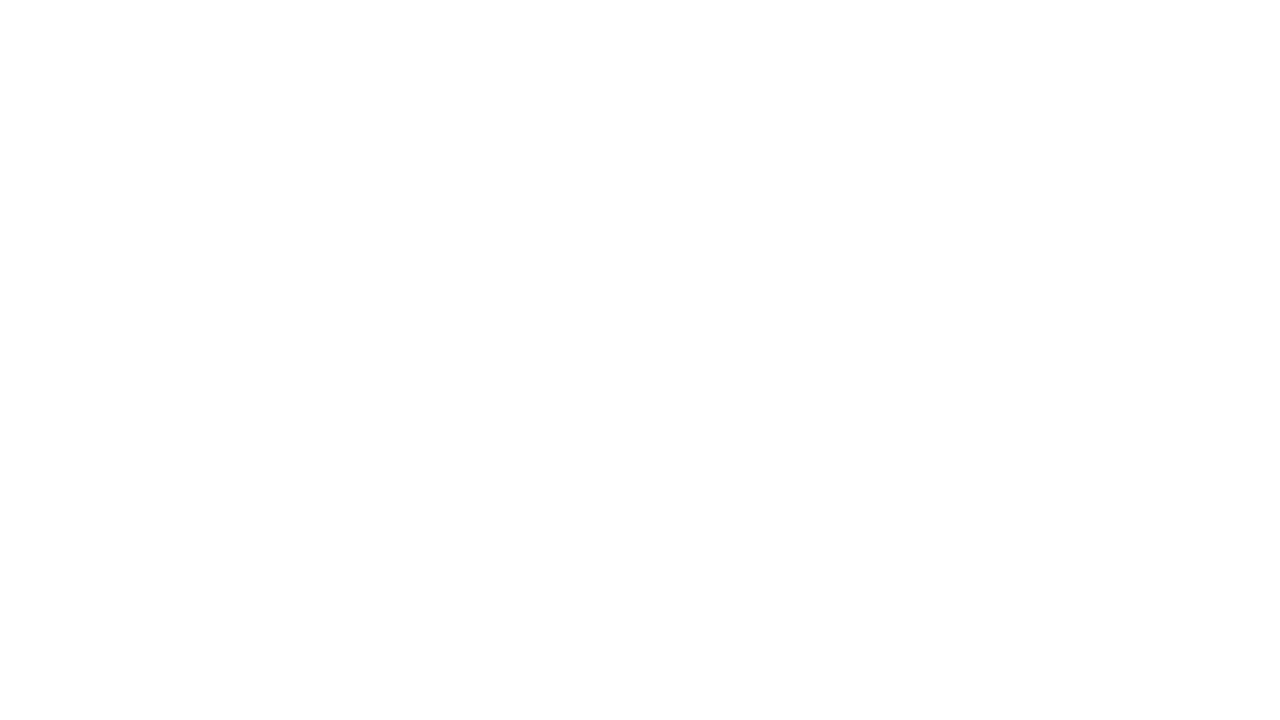

BrowserStack homepage loaded (domcontentloaded state)
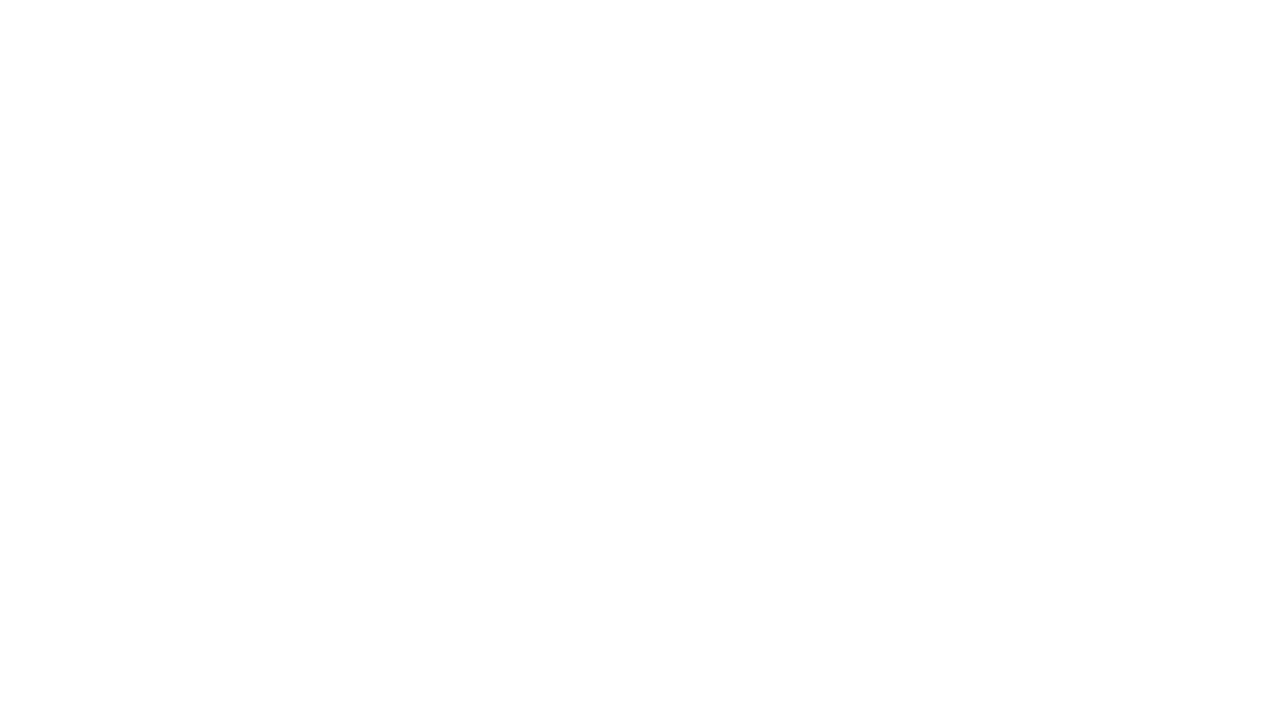

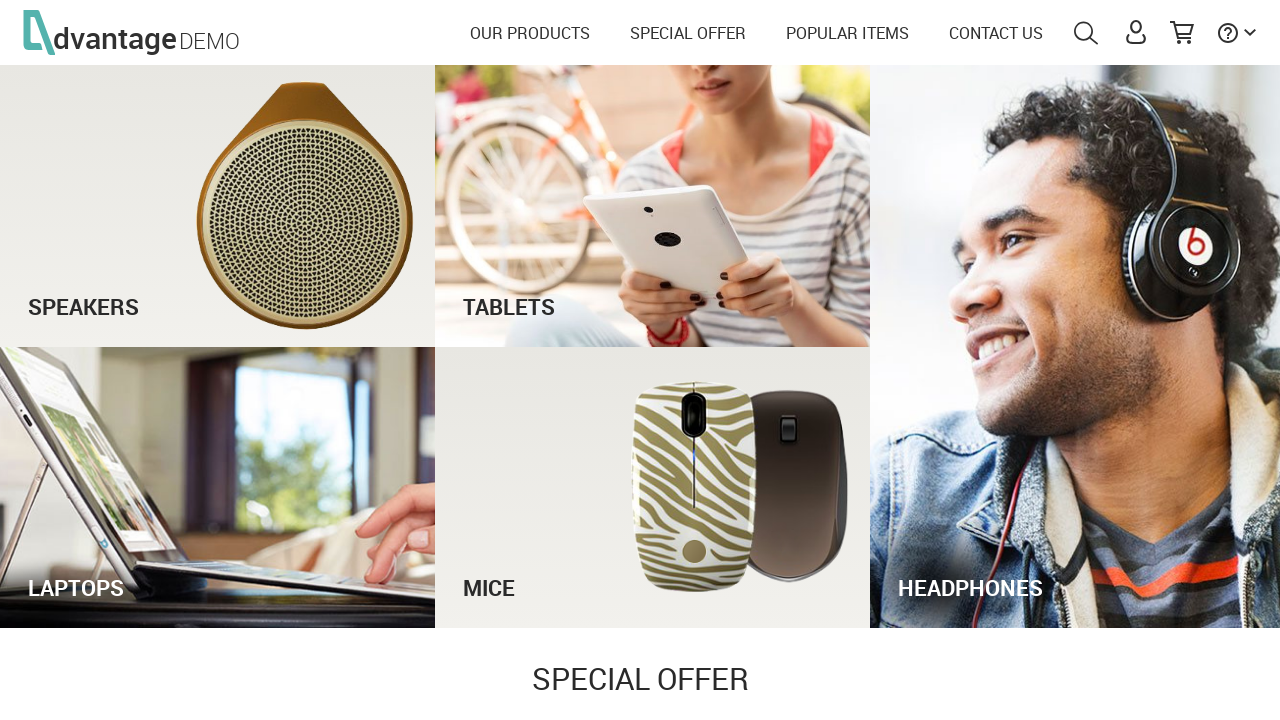